Tests alert functionality by entering a name, clicking alert button, and accepting the alert dialog

Starting URL: http://www.qaclickacademy.com/practice.php

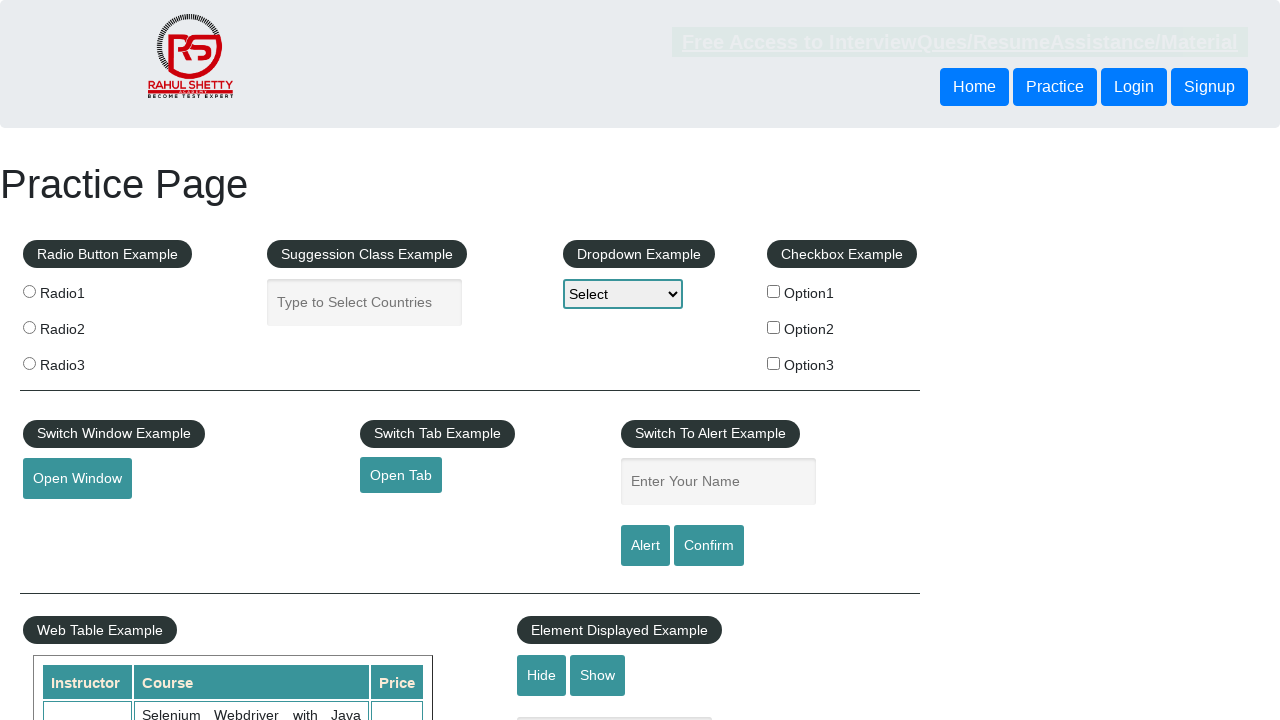

Entered 'john' in the name input field on #name
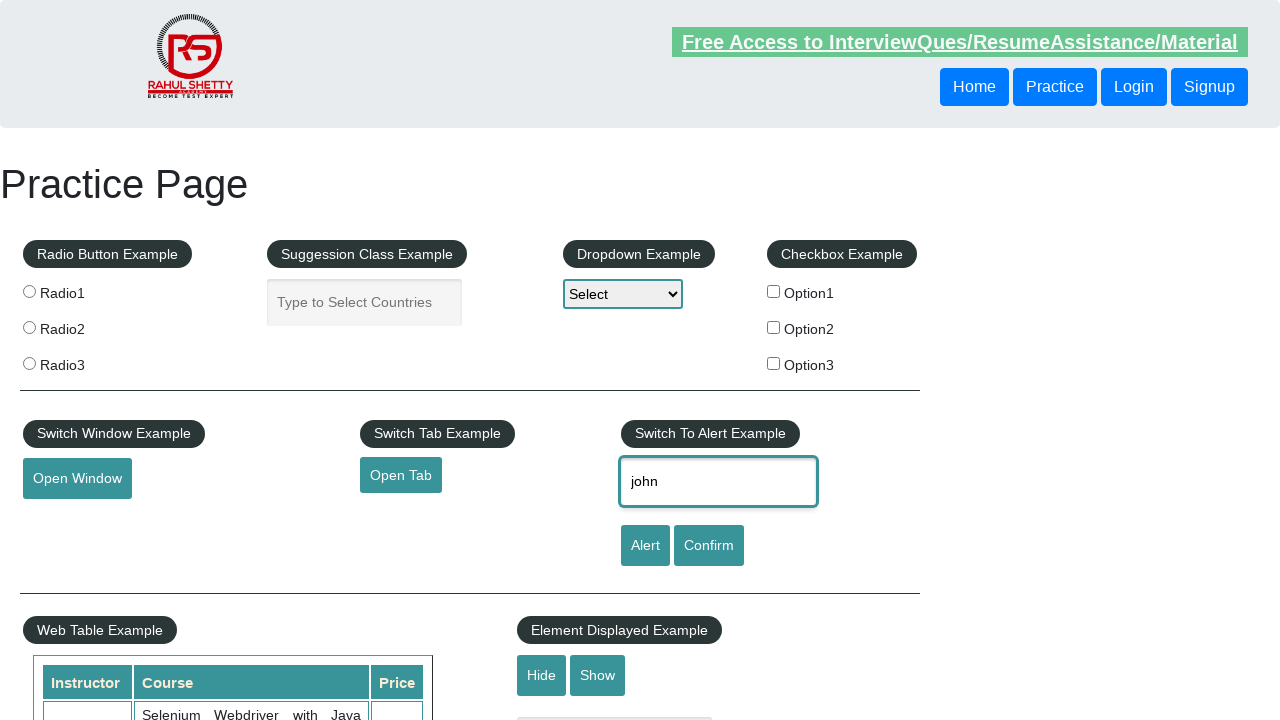

Set up dialog handler to accept alerts
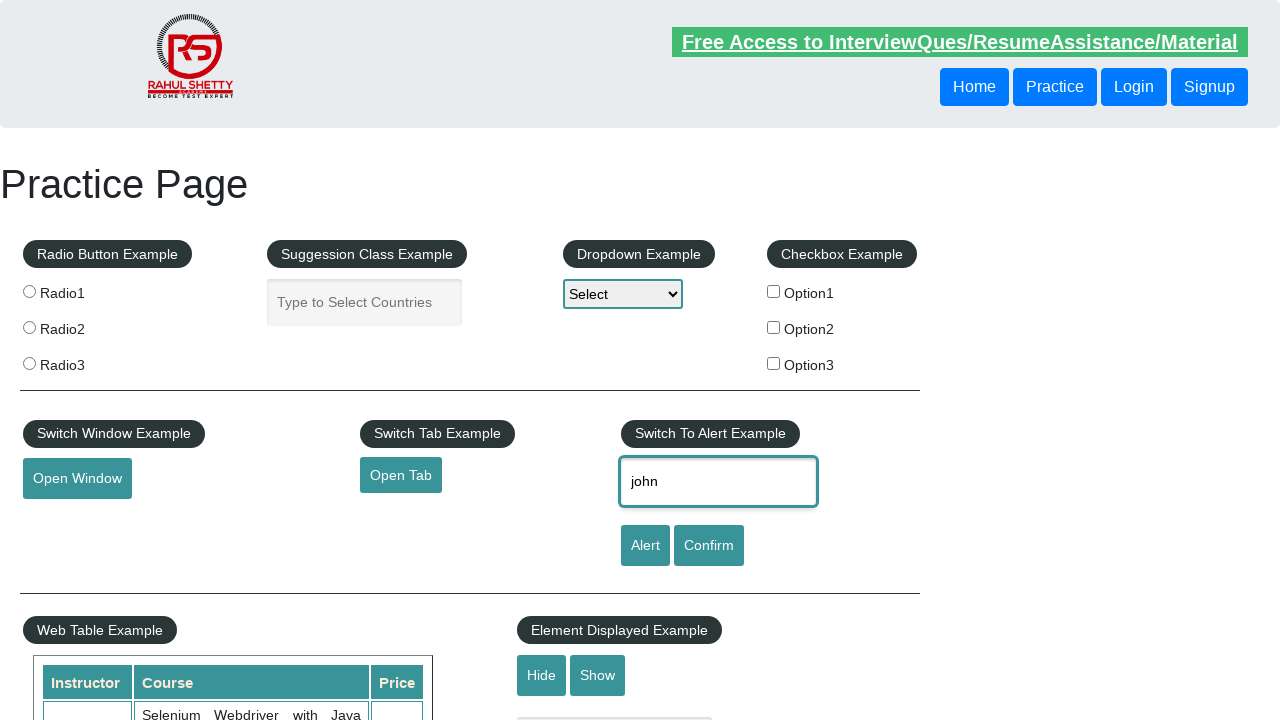

Clicked alert button to trigger alert dialog at (645, 546) on #alertbtn
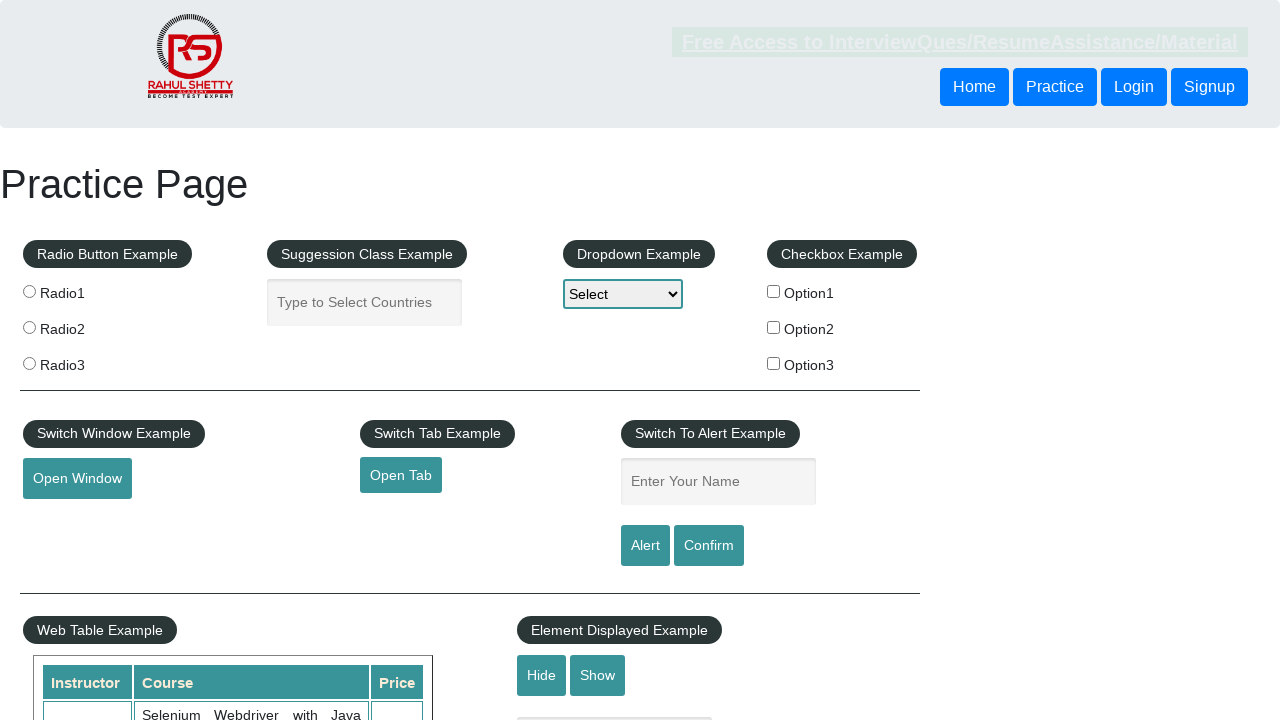

Waited 1000ms for alert dialog to be handled
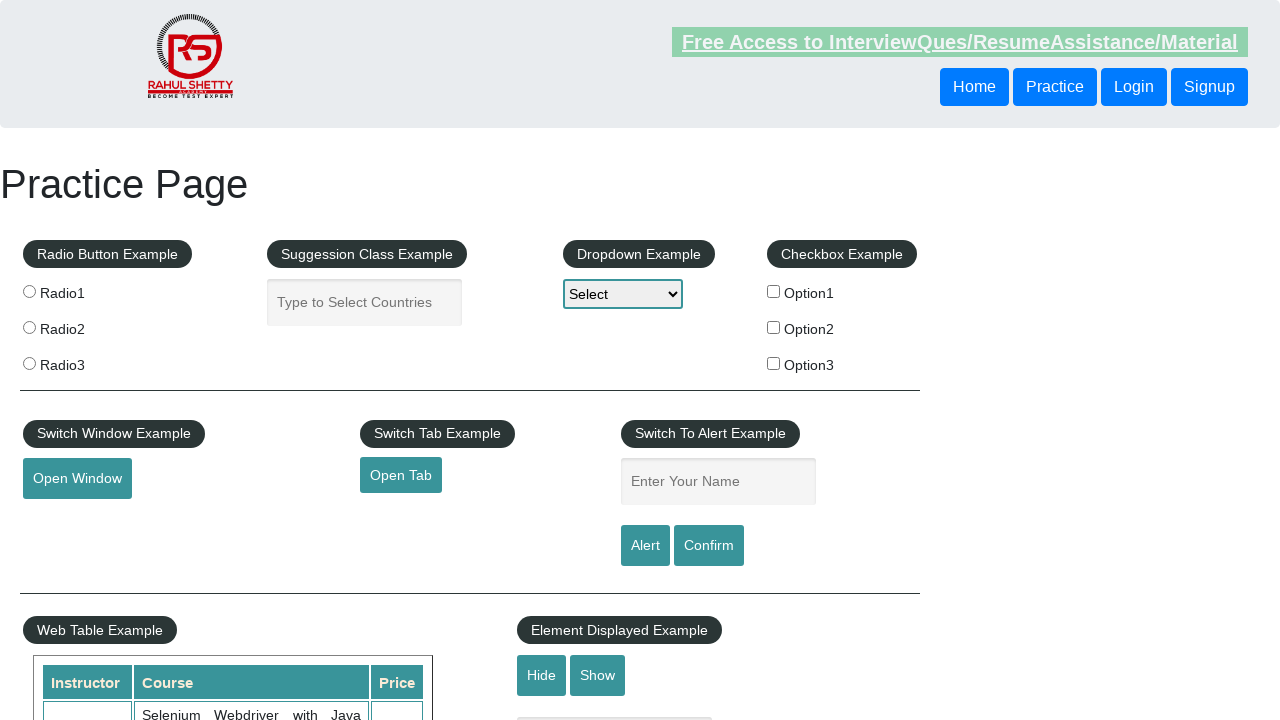

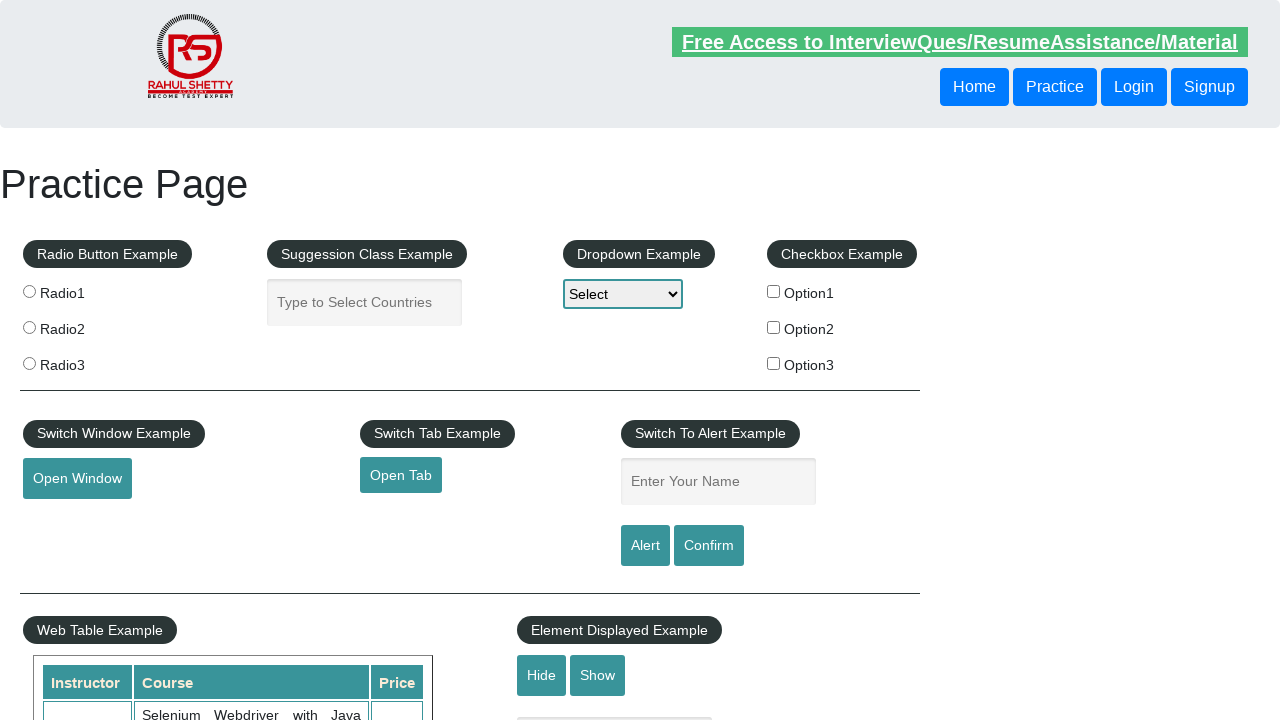